Tests an e-commerce flow by adding multiple vegetables to cart, applying a promo code, and completing the checkout process with country selection

Starting URL: https://rahulshettyacademy.com/seleniumPractise/#/

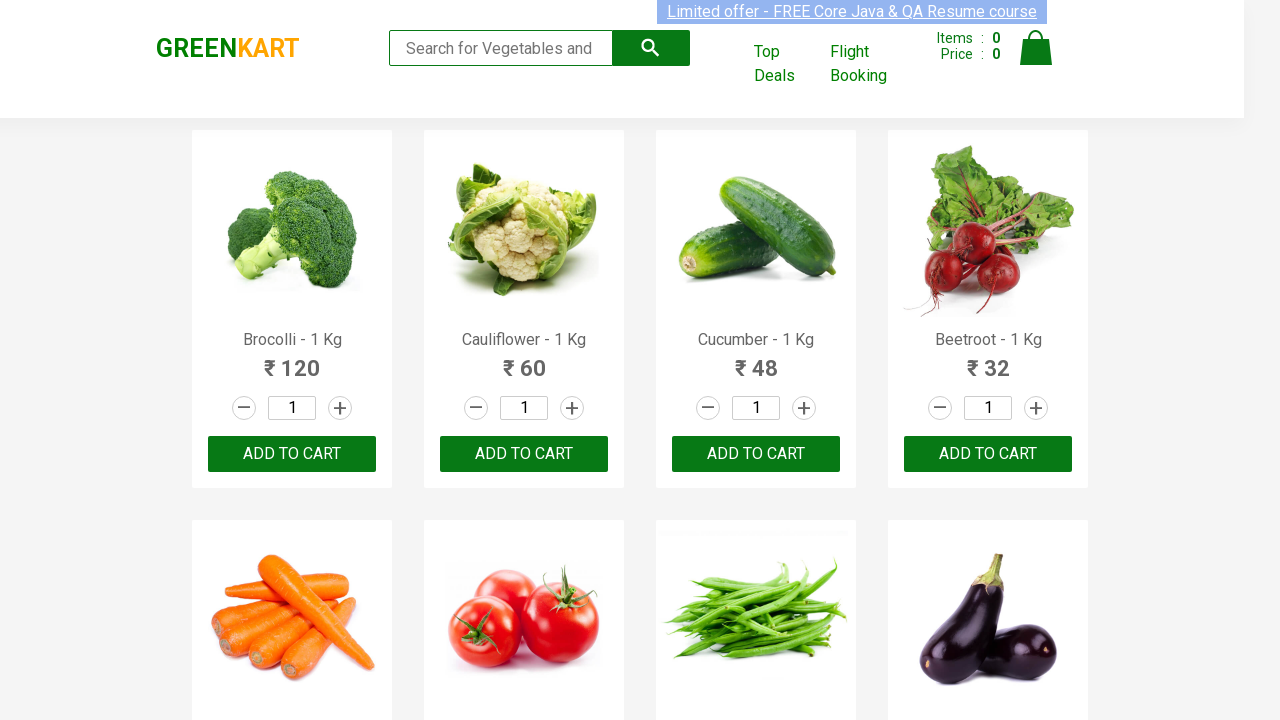

Waited for product list to load
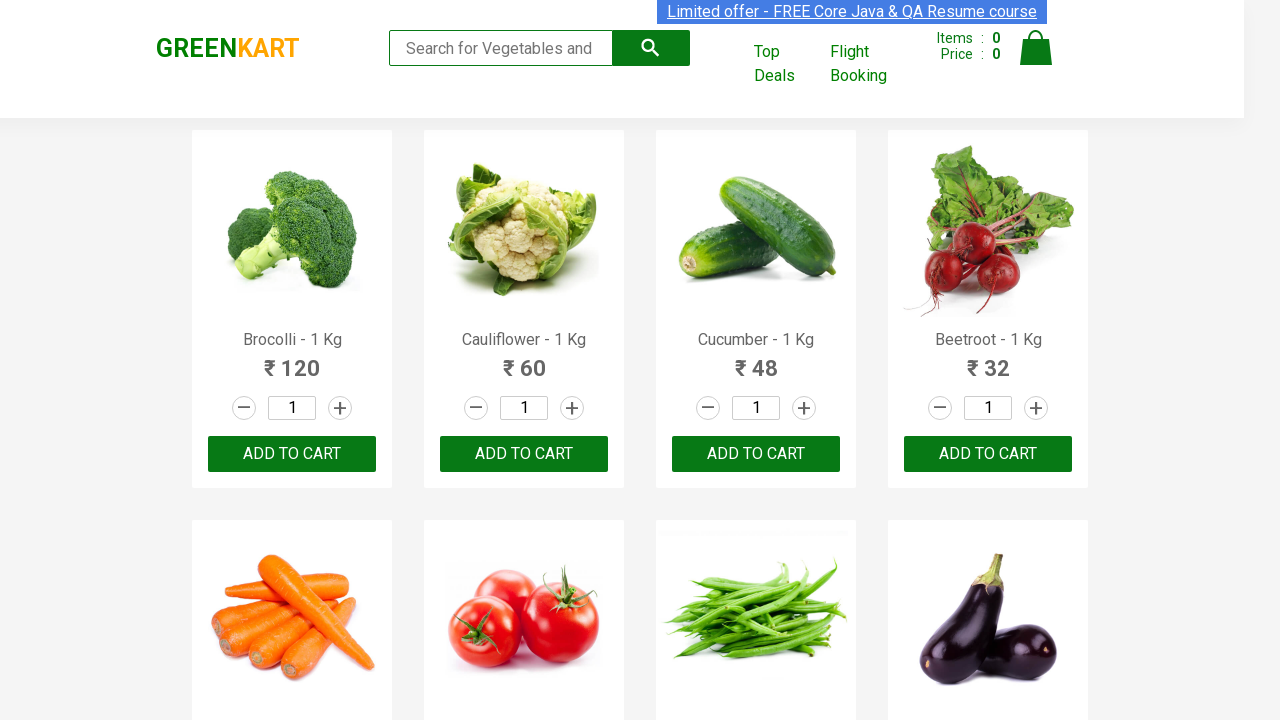

Retrieved all product name elements
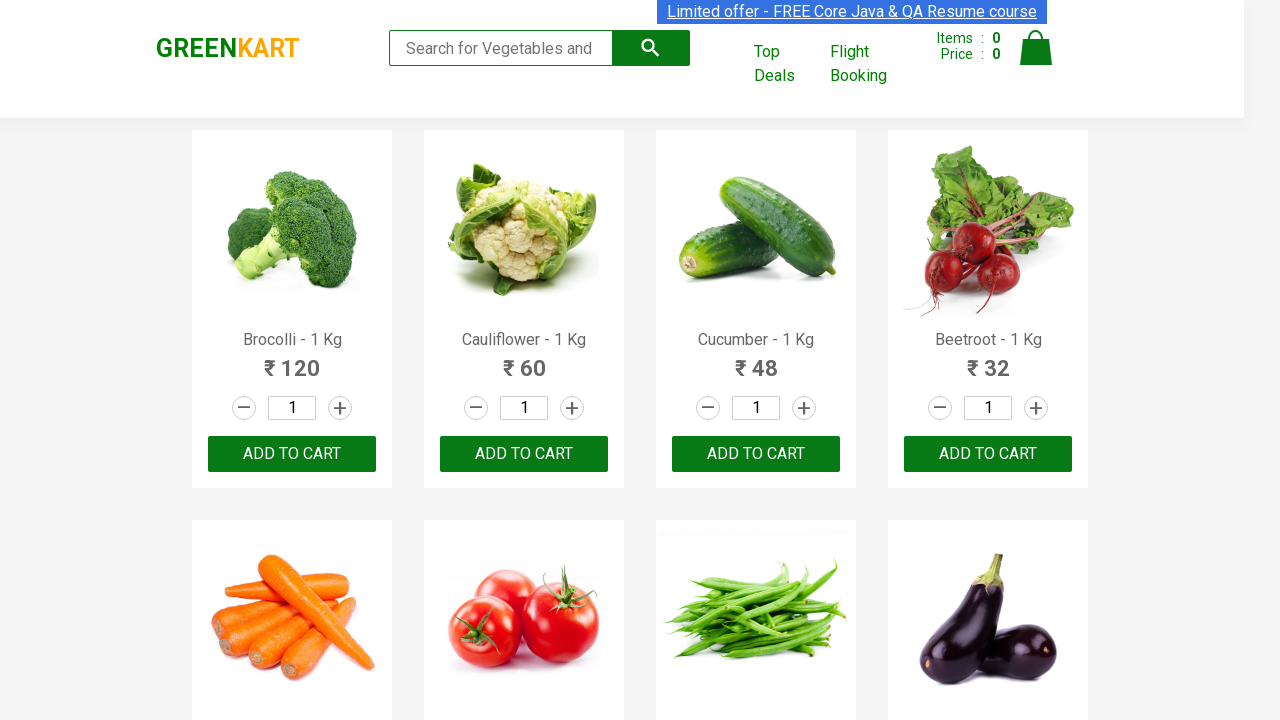

Retrieved all add to cart buttons
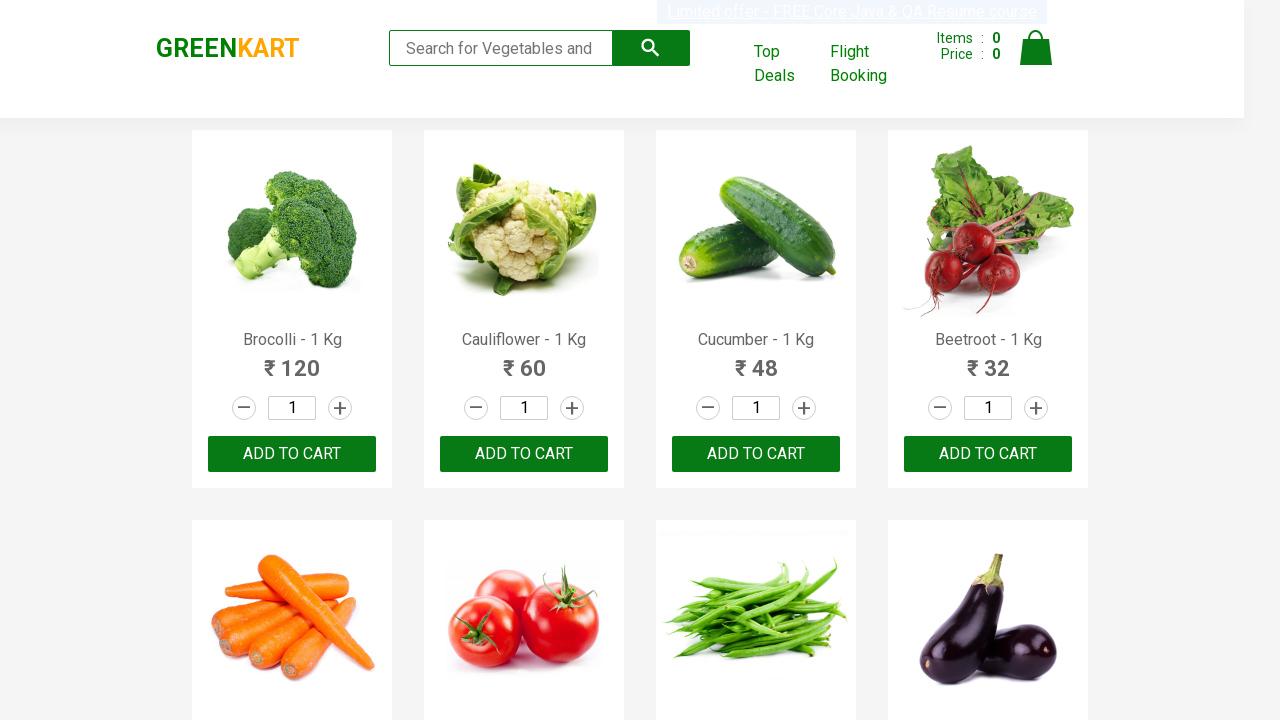

Clicked add to cart button for Brocolli at (292, 454) on div.product-action button >> nth=0
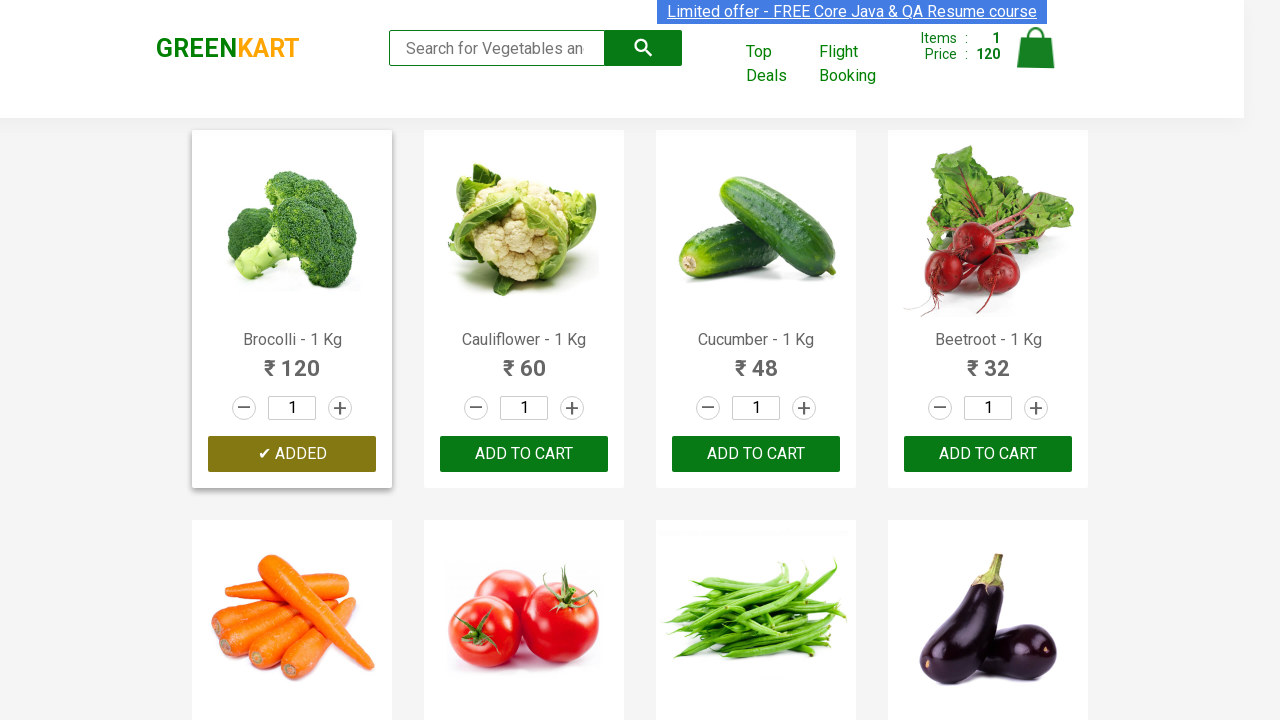

Waited 1 second after adding Brocolli
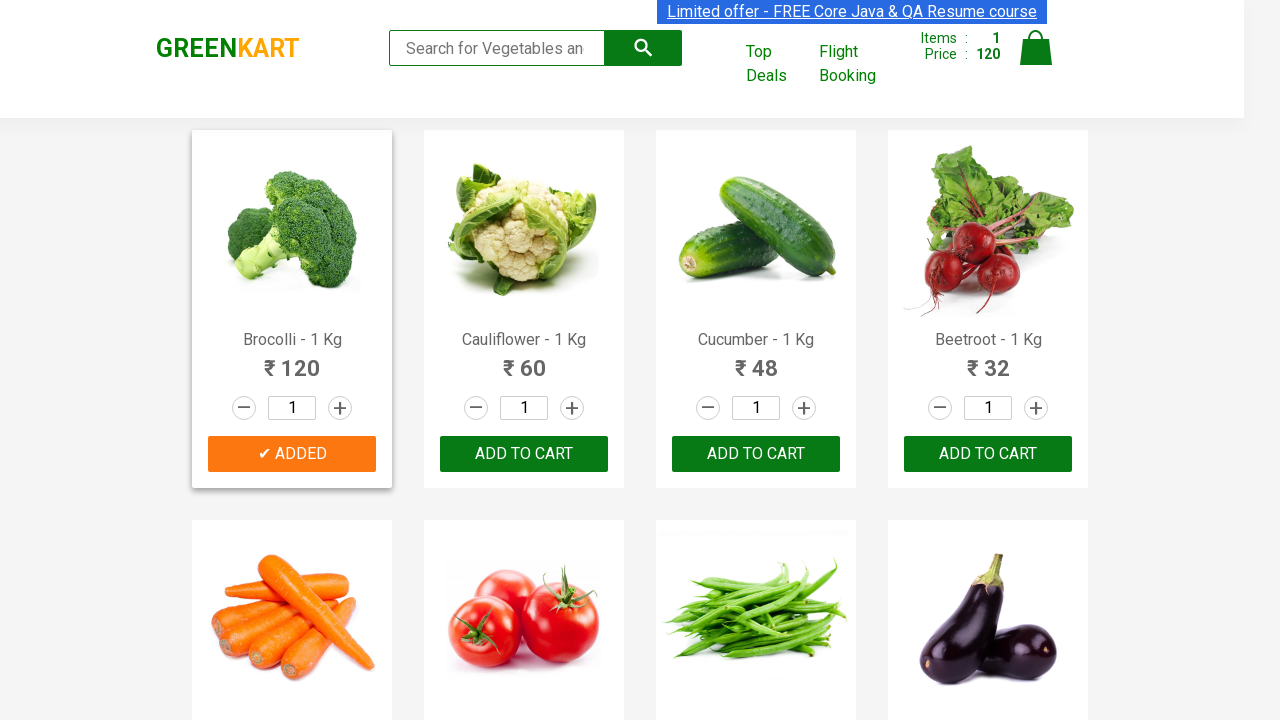

Clicked add to cart button for Cucumber at (756, 454) on div.product-action button >> nth=2
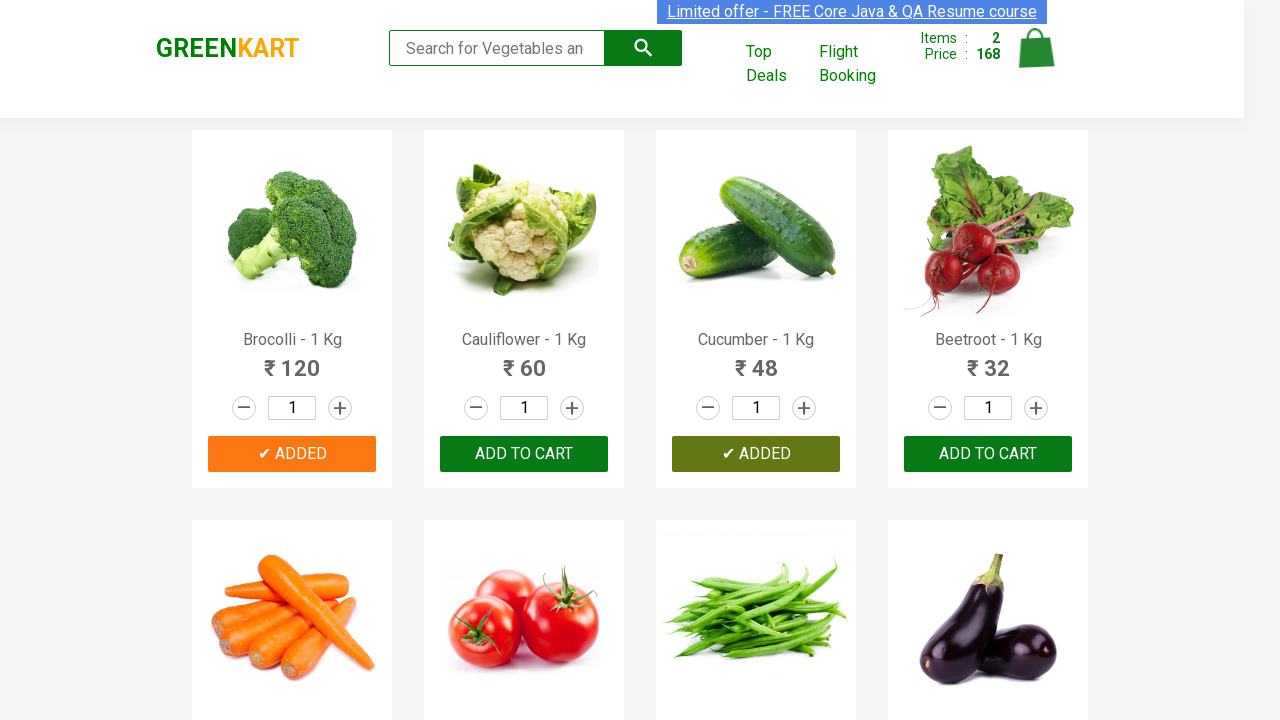

Waited 1 second after adding Cucumber
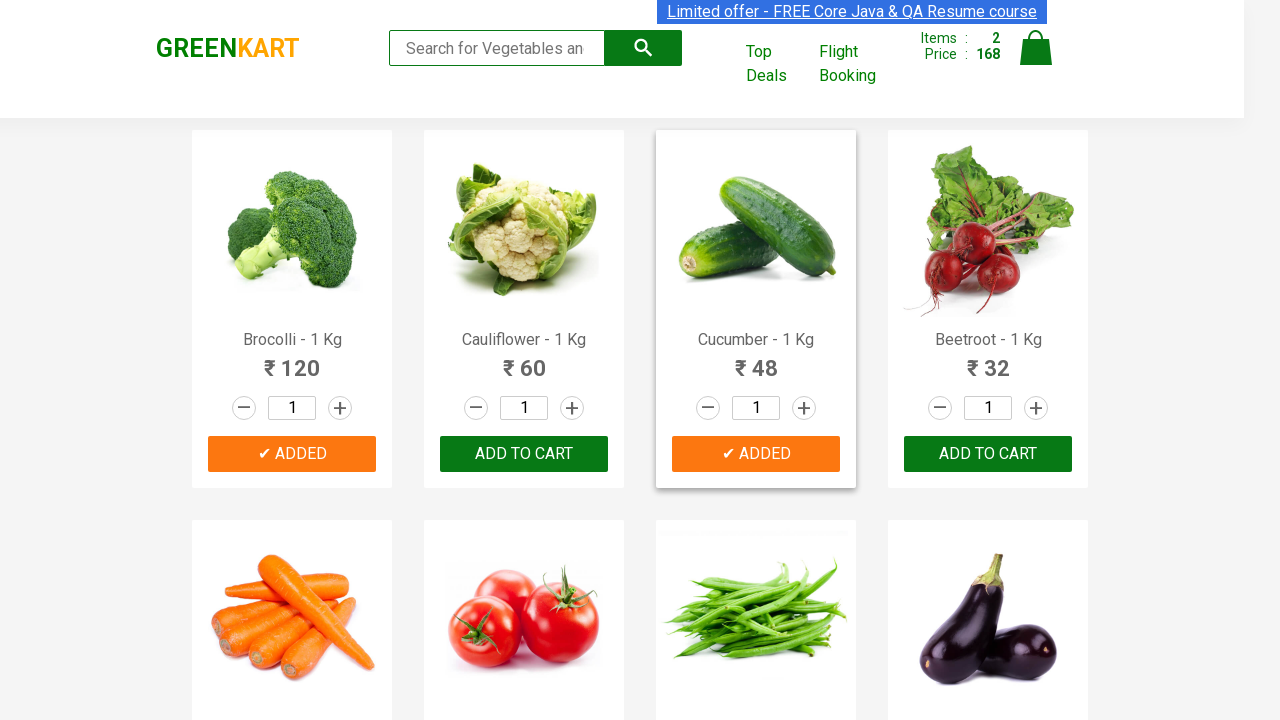

Clicked add to cart button for Beetroot at (988, 454) on div.product-action button >> nth=3
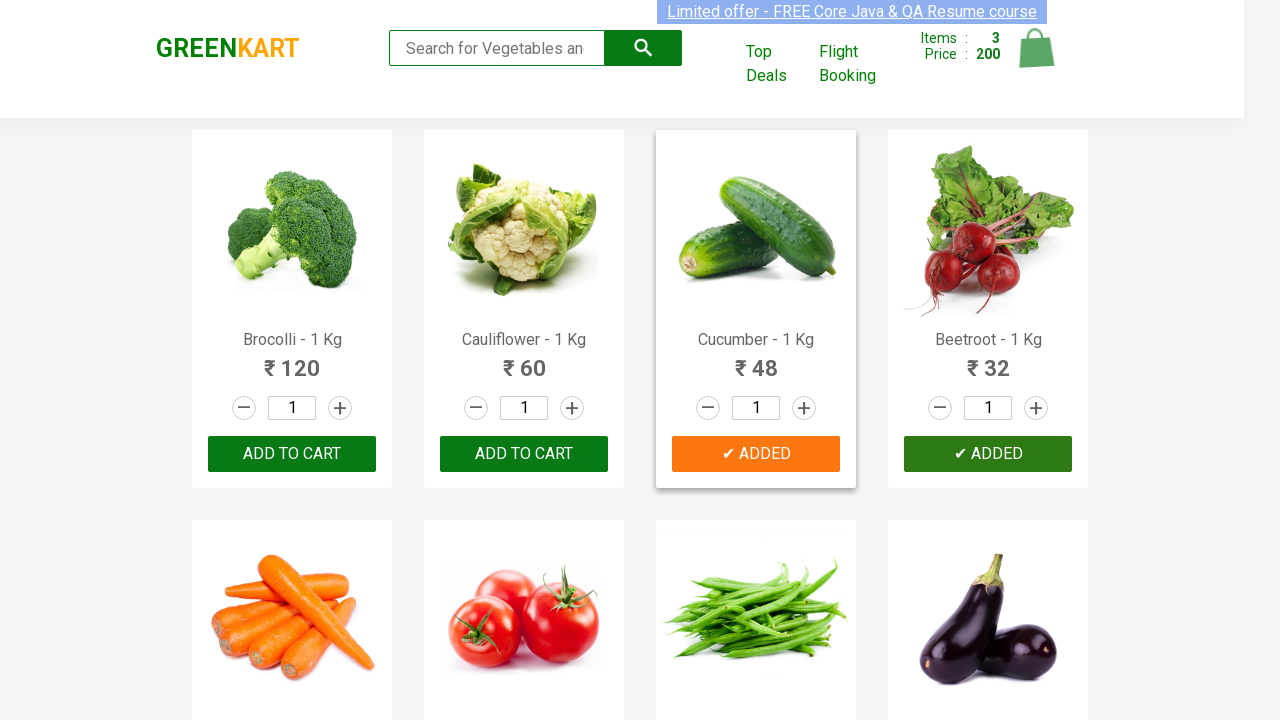

Waited 1 second after adding Beetroot
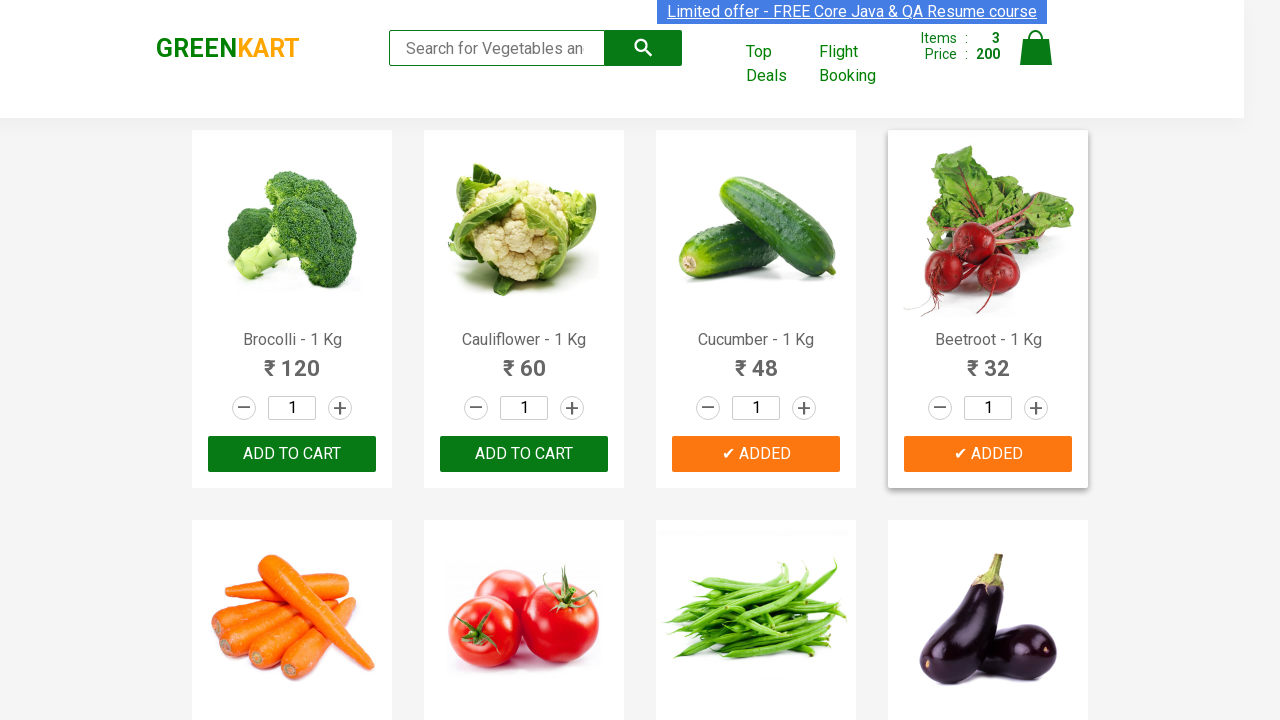

Clicked add to cart button for Carrot at (292, 360) on div.product-action button >> nth=4
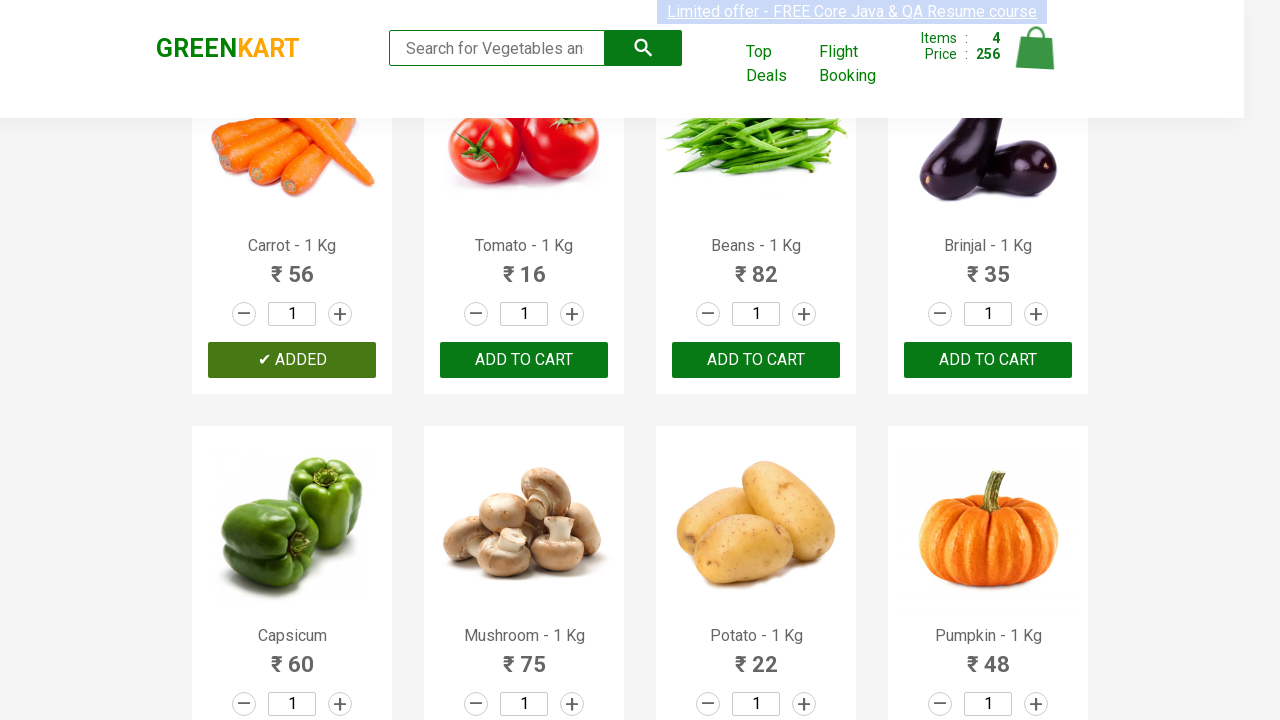

Waited 1 second after adding Carrot
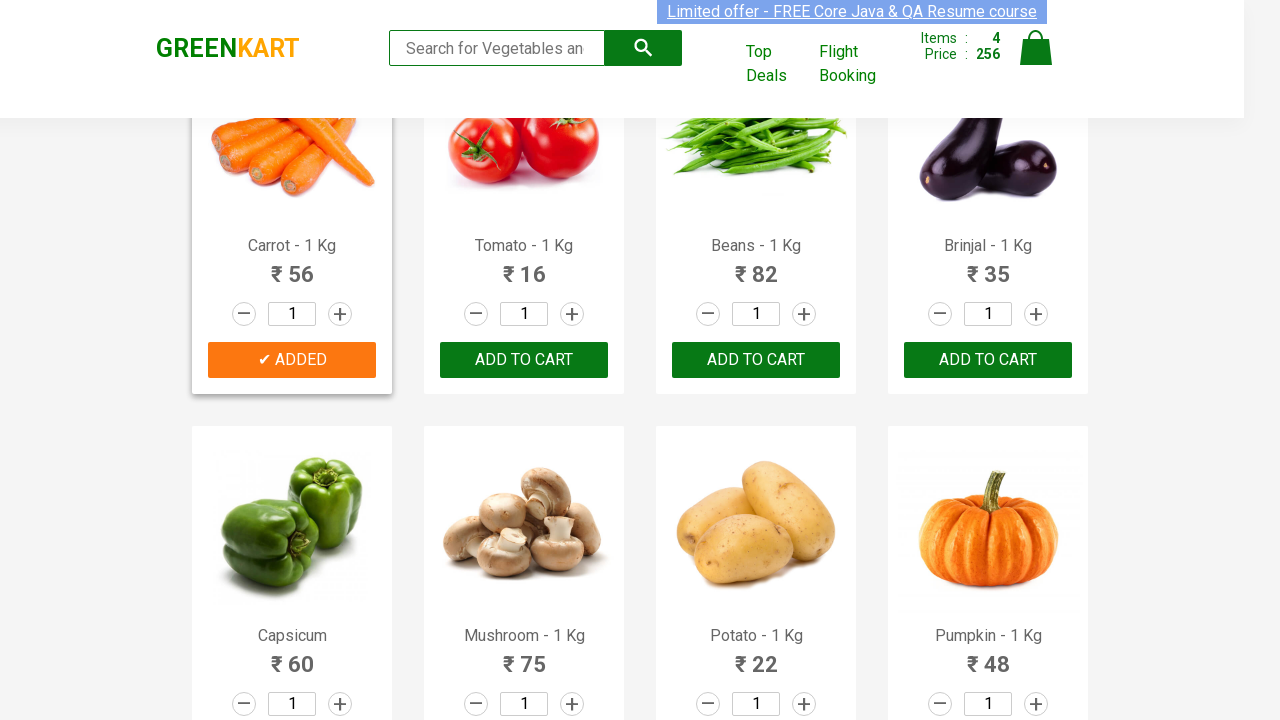

Clicked on cart icon to view cart at (1036, 48) on img[alt='Cart']
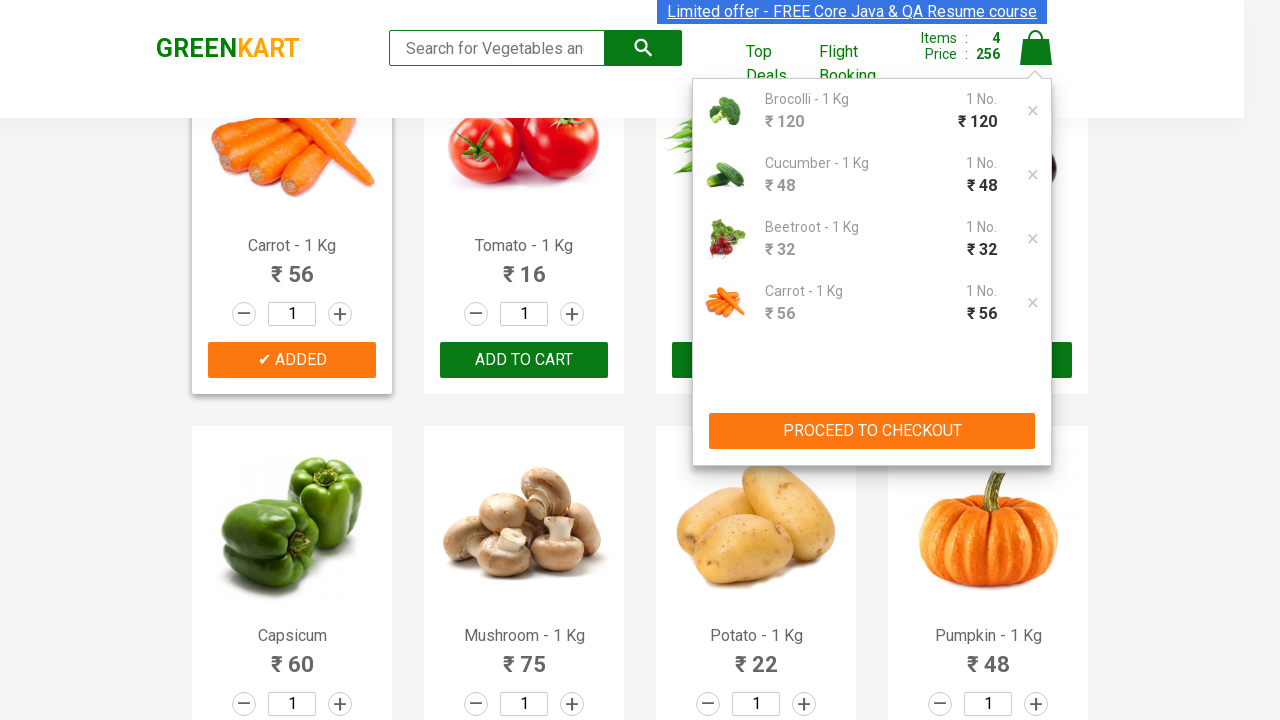

Clicked 'PROCEED TO CHECKOUT' button at (872, 431) on xpath=//button[contains(text(),'PROCEED TO CHECKOUT')]
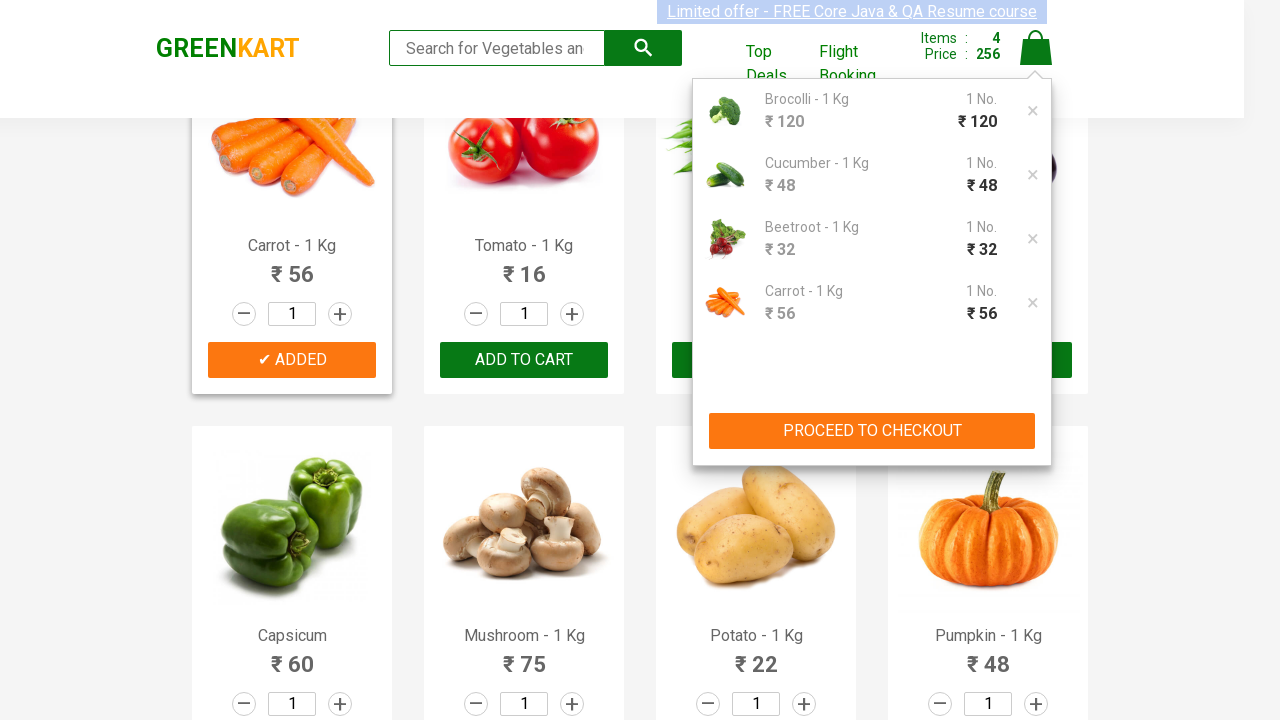

Waited for promo code input field to load
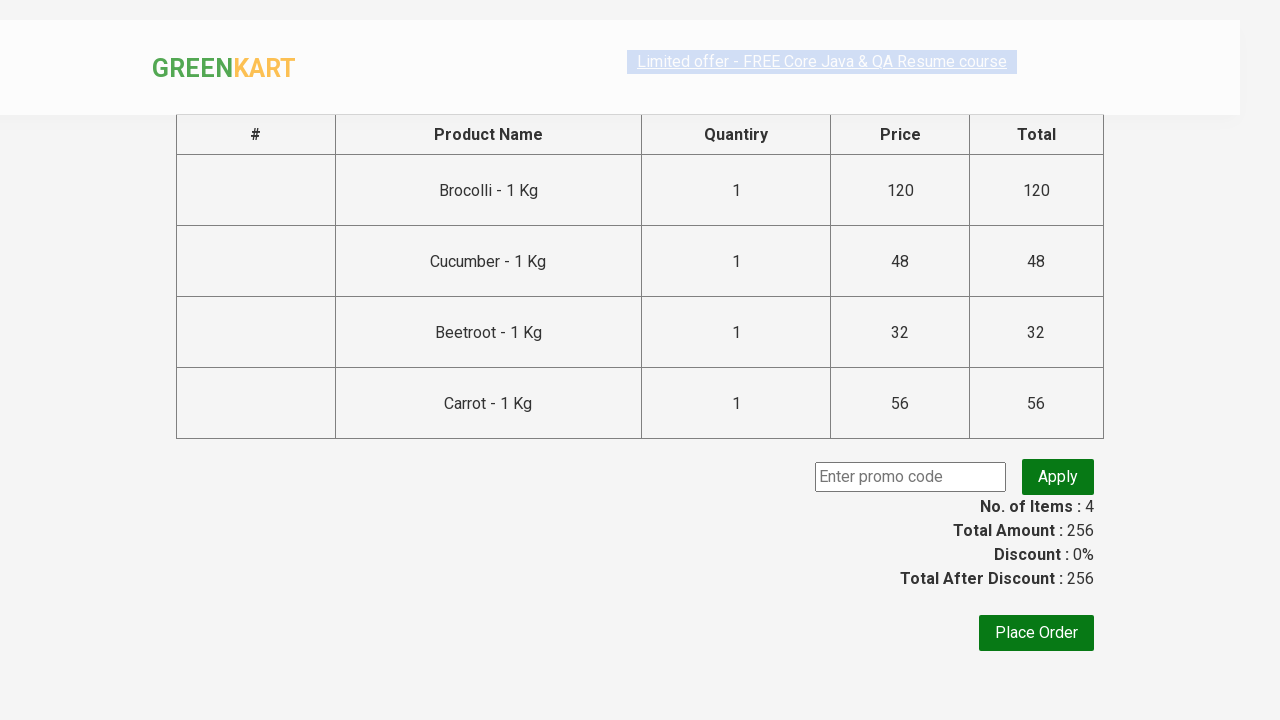

Entered promo code 'rahulshettyacademy' on input.promoCode
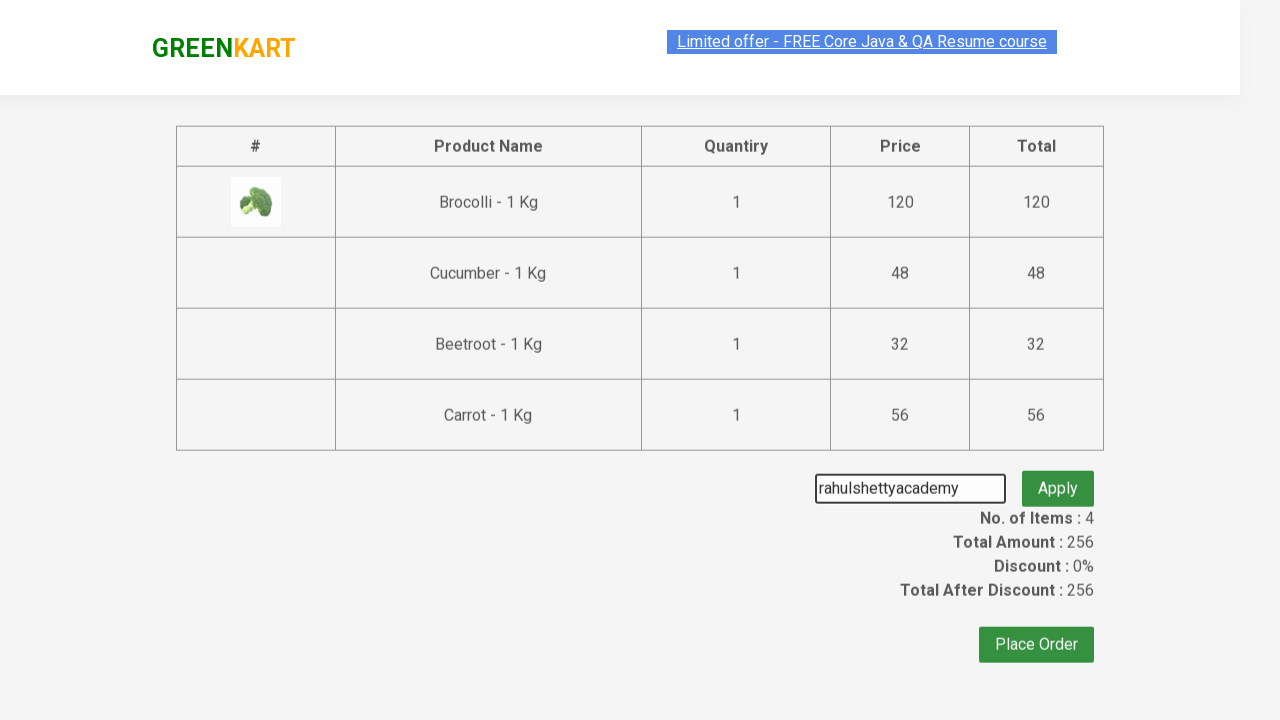

Clicked 'Apply' button to validate promo code at (1058, 477) on button.promoBtn
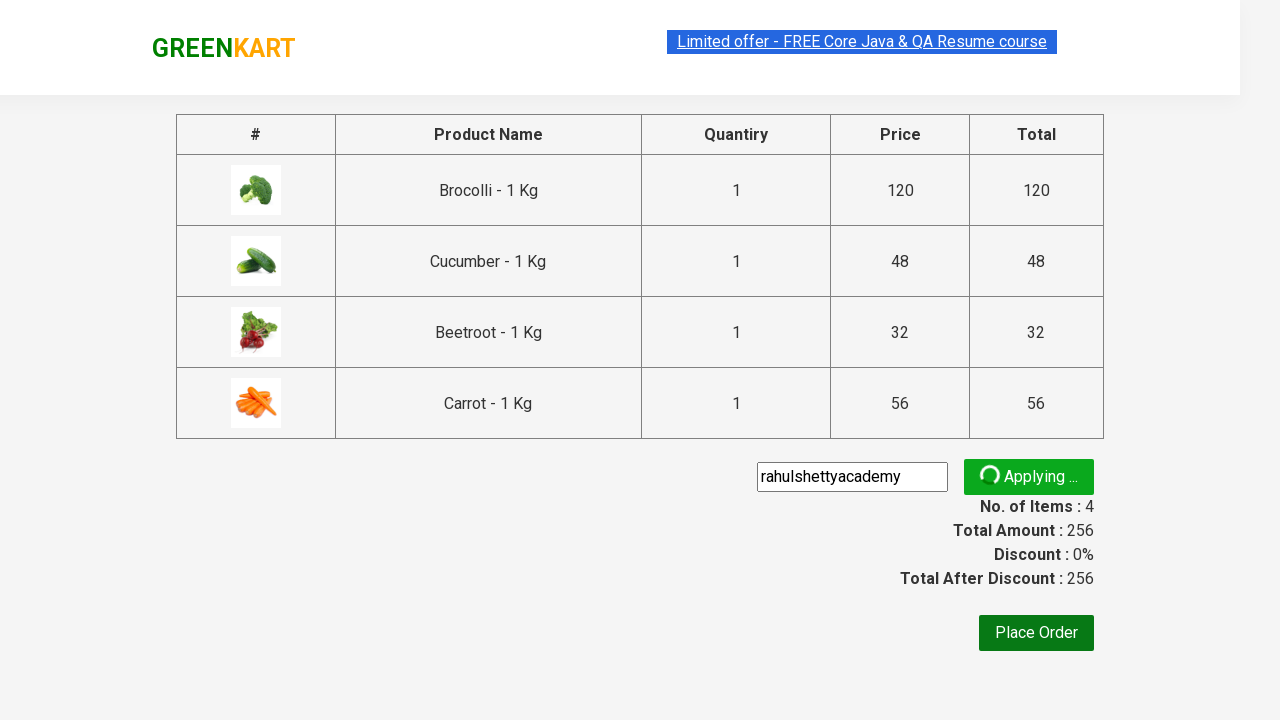

Promo code confirmation message appeared
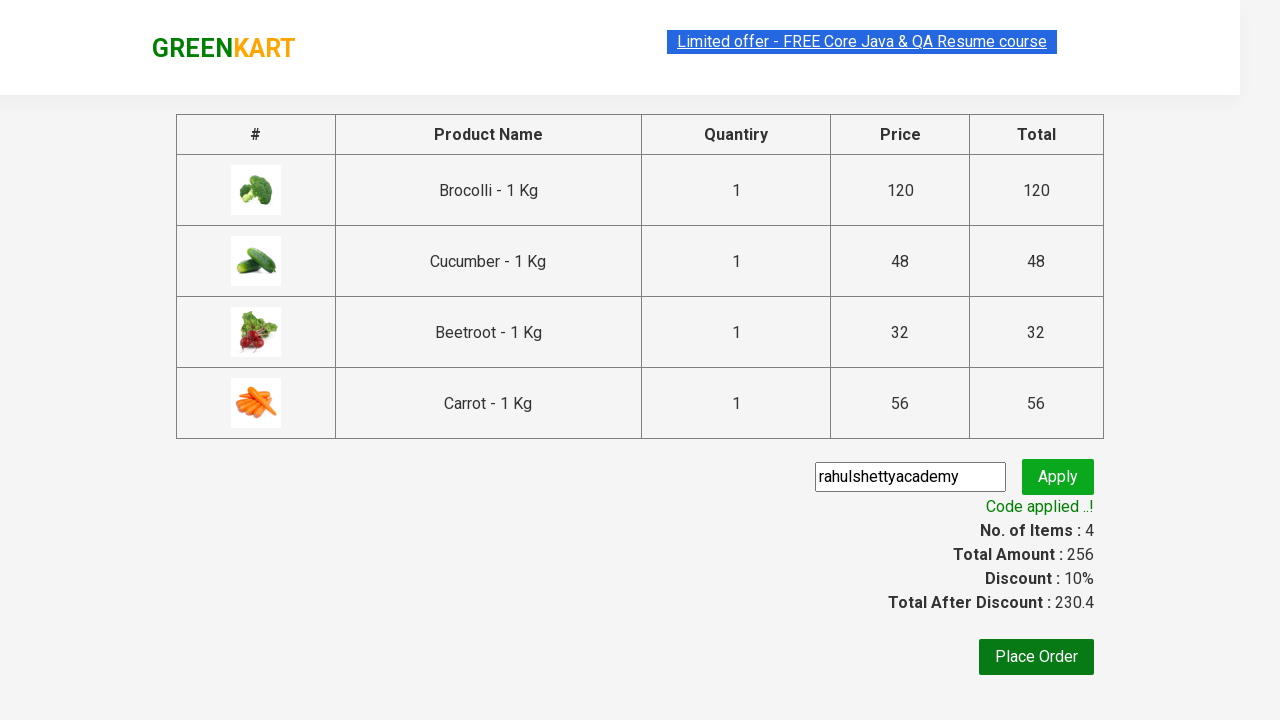

Clicked 'Place Order' button at (1036, 657) on xpath=//button[contains(text(),'Place Order')]
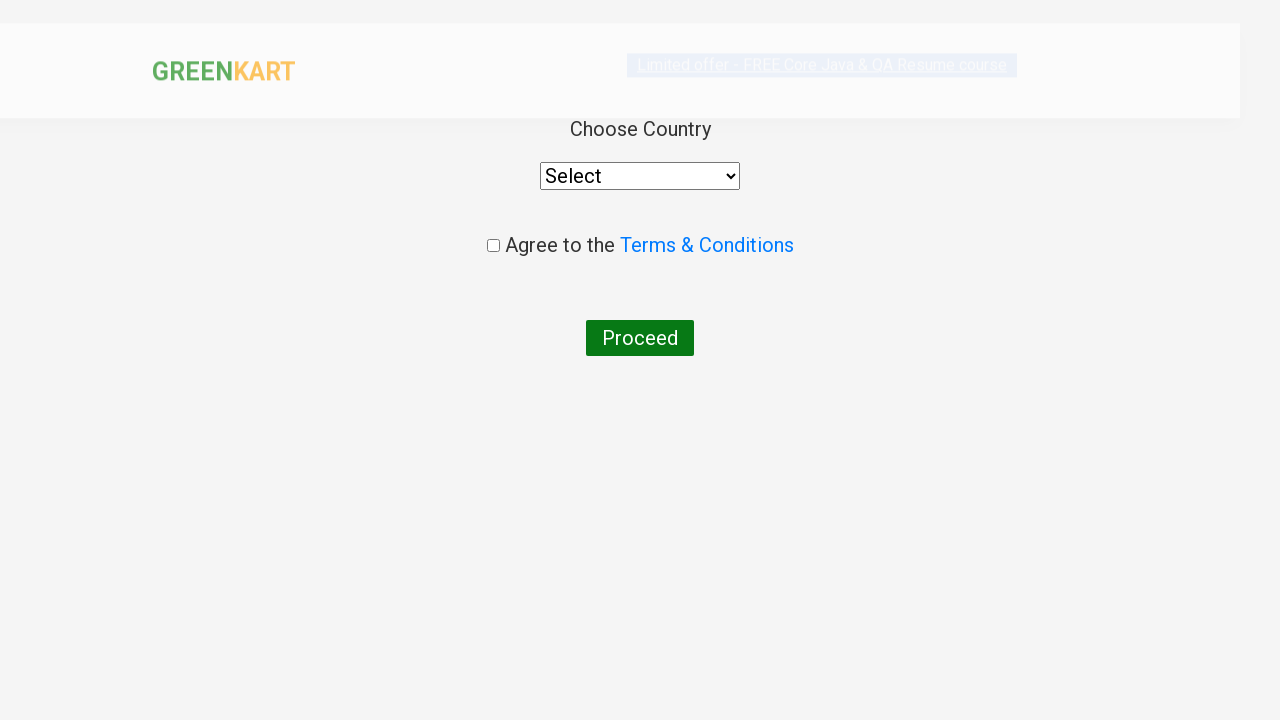

Selected 'Brazil' from country dropdown on //body/div[@id='root']/div[1]/div[1]/div[1]/div[1]/div[1]/select[1]
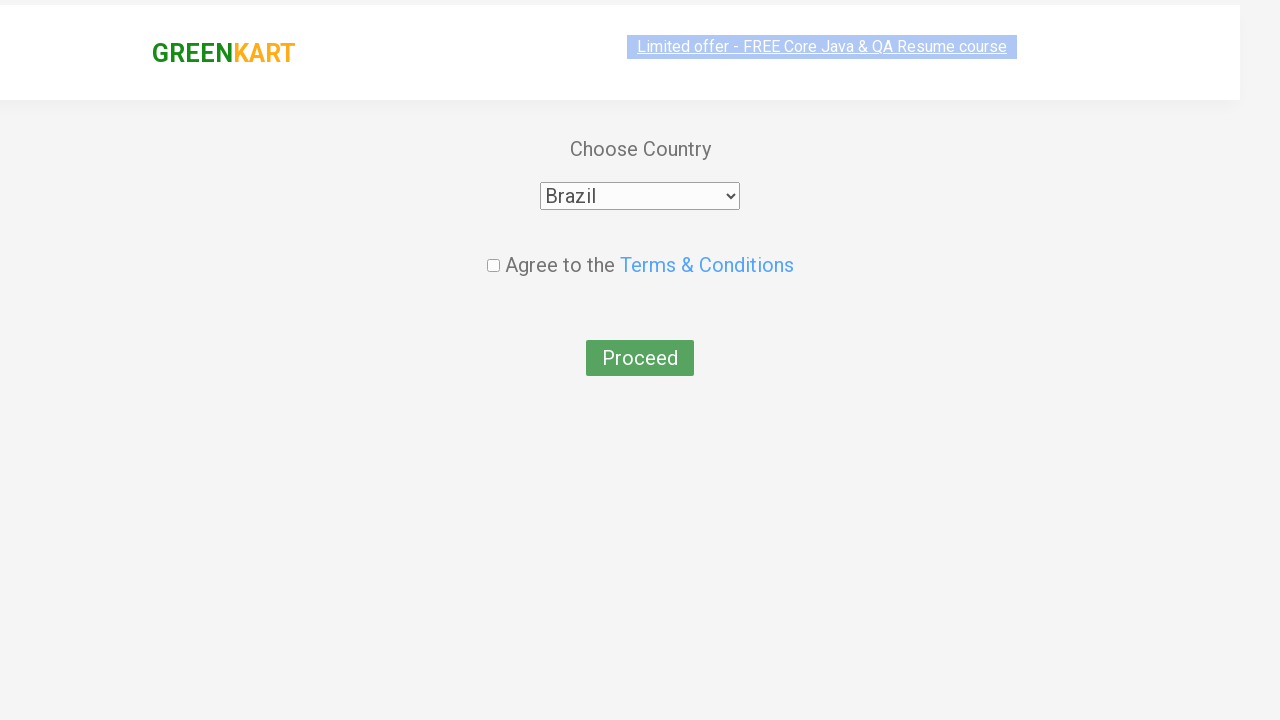

Checked terms and conditions checkbox at (493, 246) on xpath=//body/div[@id='root']/div[1]/div[1]/div[1]/div[1]/input[1]
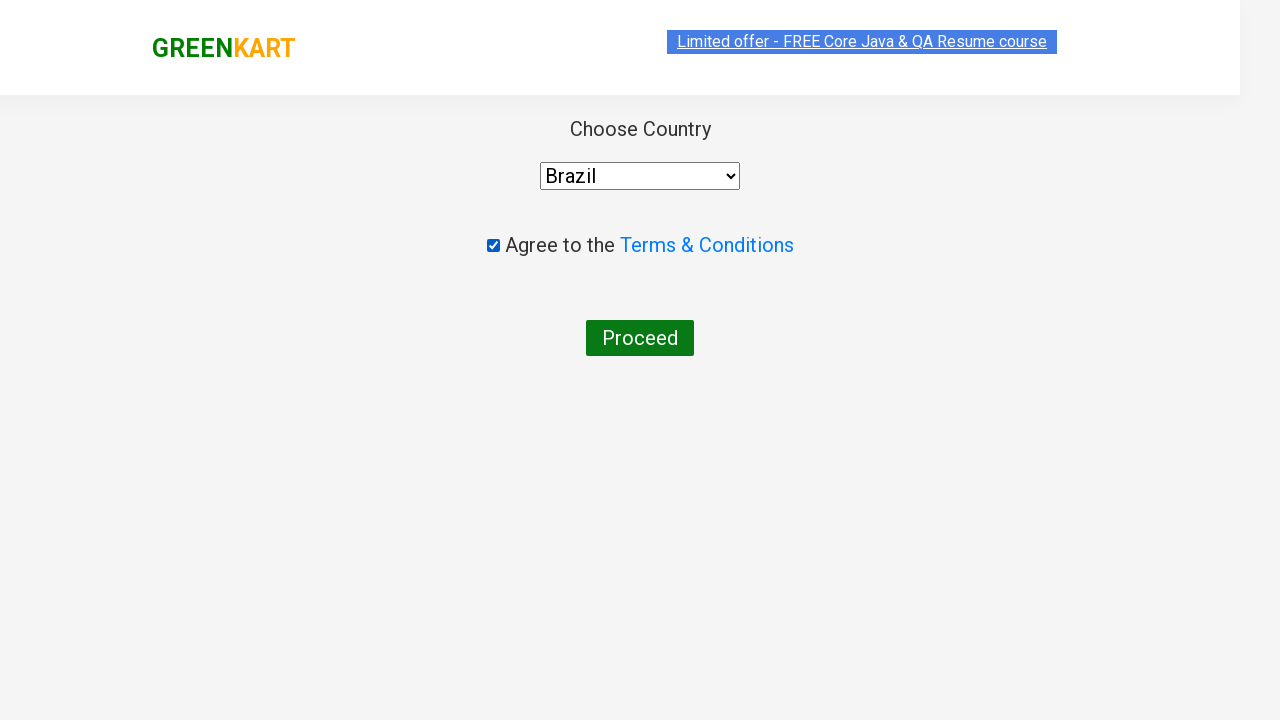

Clicked 'Proceed' button to confirm order at (640, 338) on xpath=//button[contains(text(),'Proceed')]
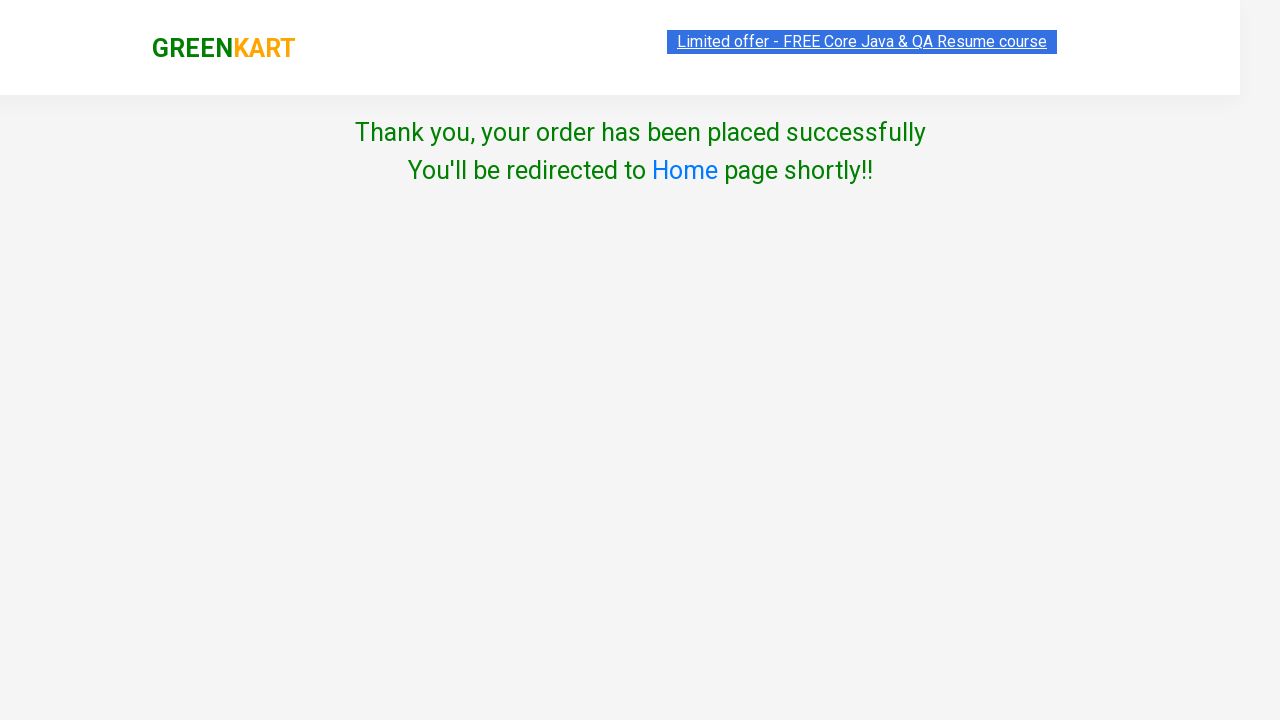

Order confirmation message appeared - checkout completed successfully
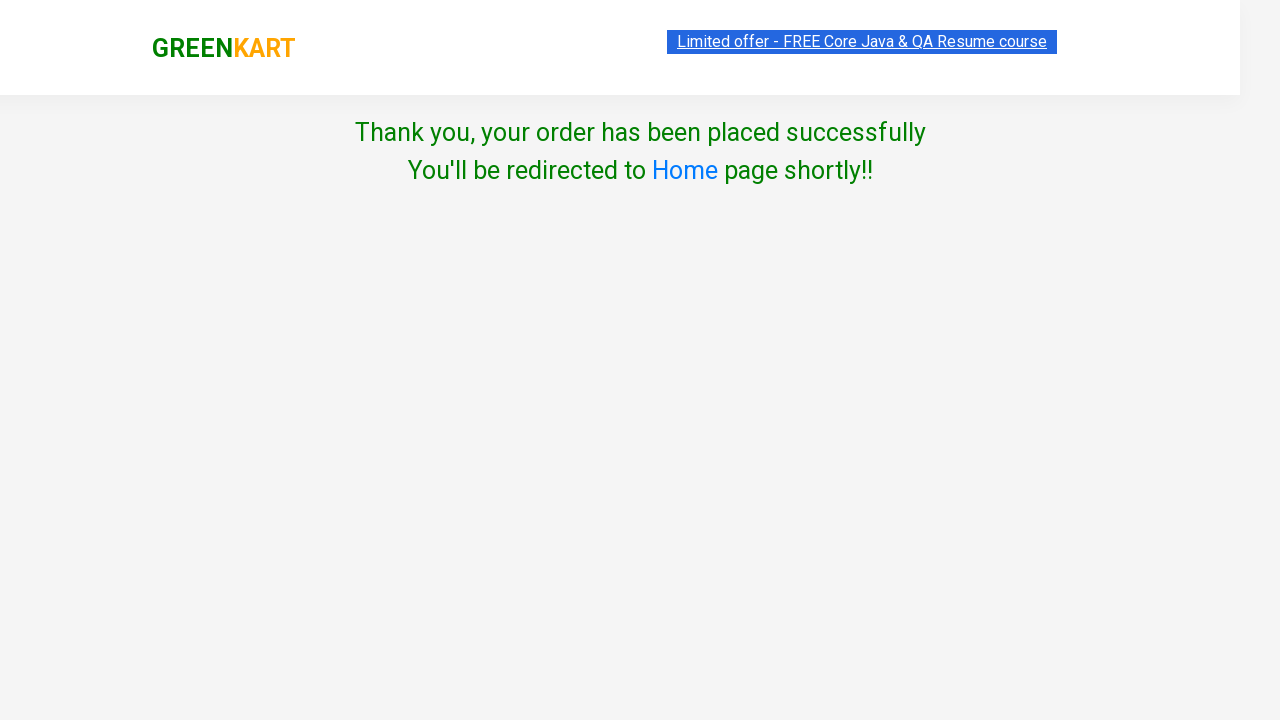

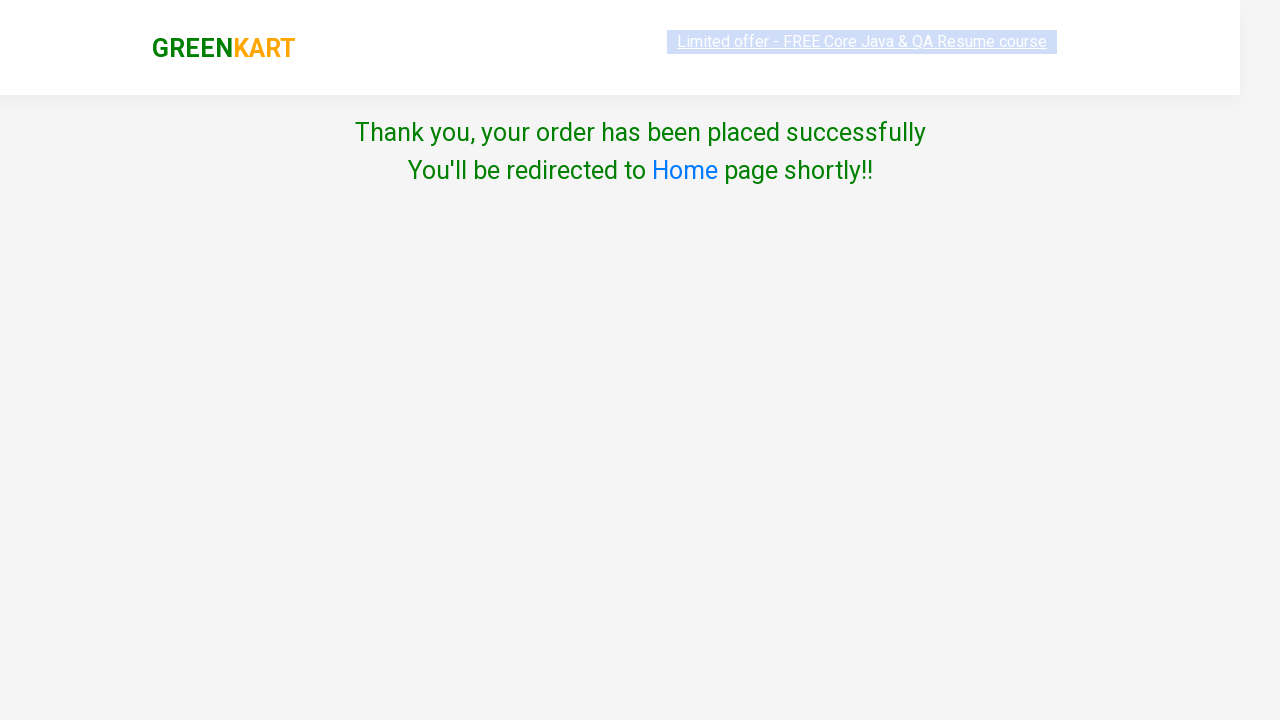